Tests alert handling functionality by triggering an alert popup and accepting it

Starting URL: http://demo.automationtesting.in/Alerts.html

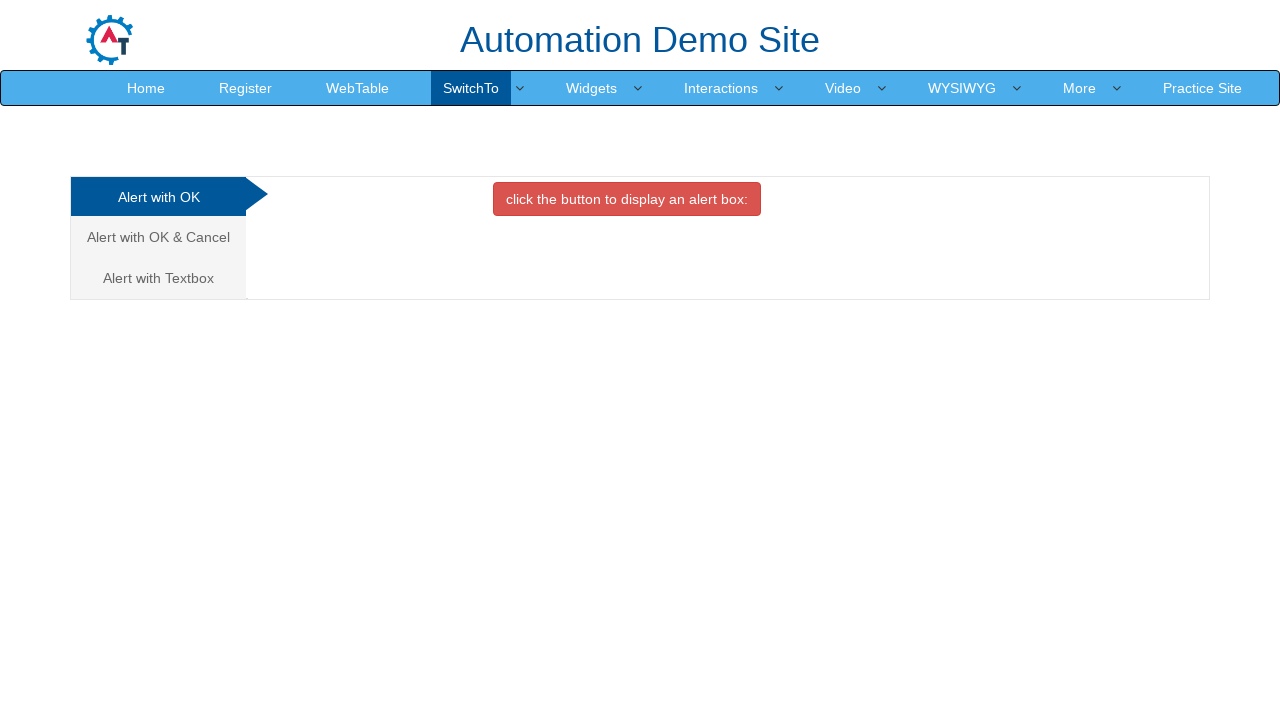

Clicked button to trigger alert popup at (627, 199) on button.btn.btn-danger
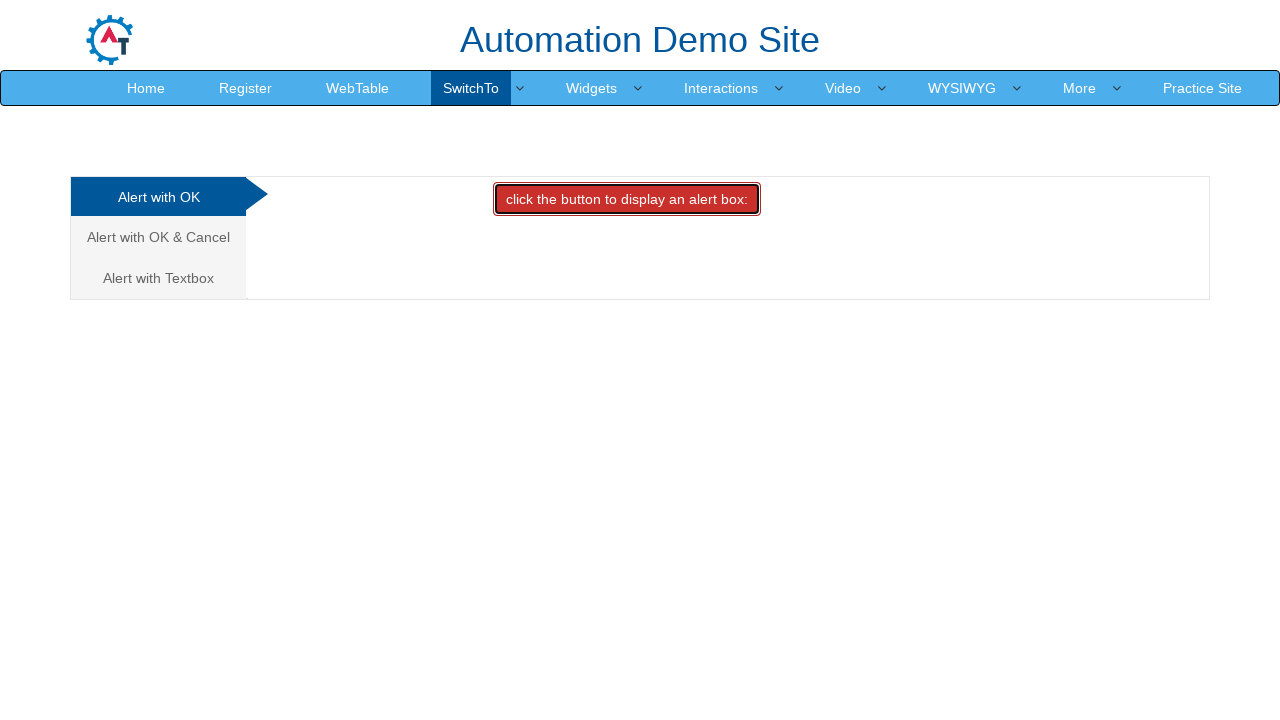

Set up dialog handler to accept alerts
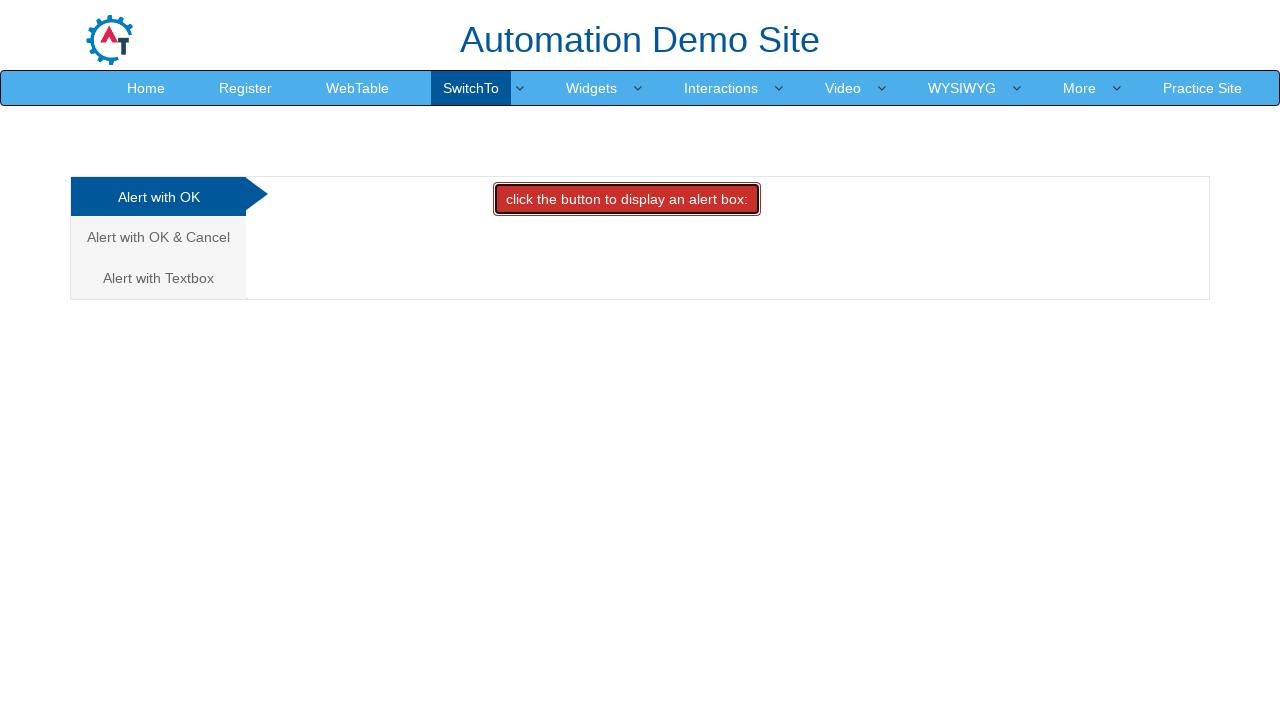

Clicked button again to trigger and accept alert at (627, 199) on button.btn.btn-danger
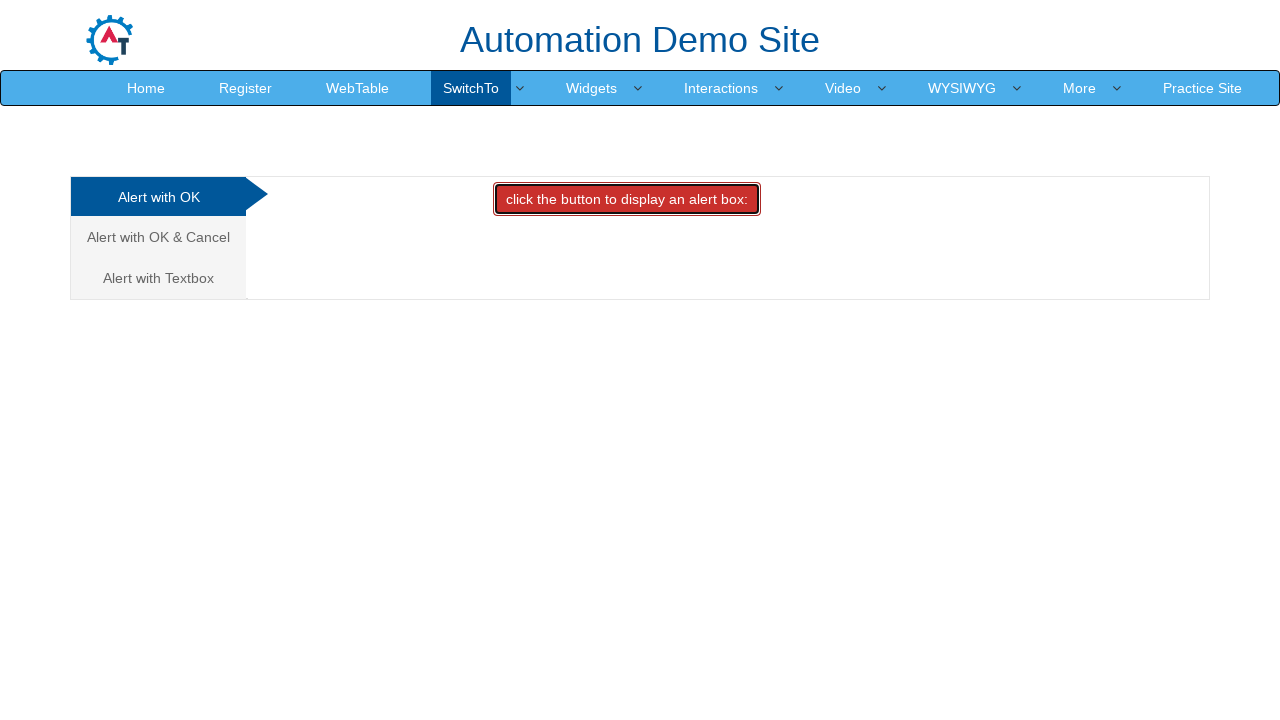

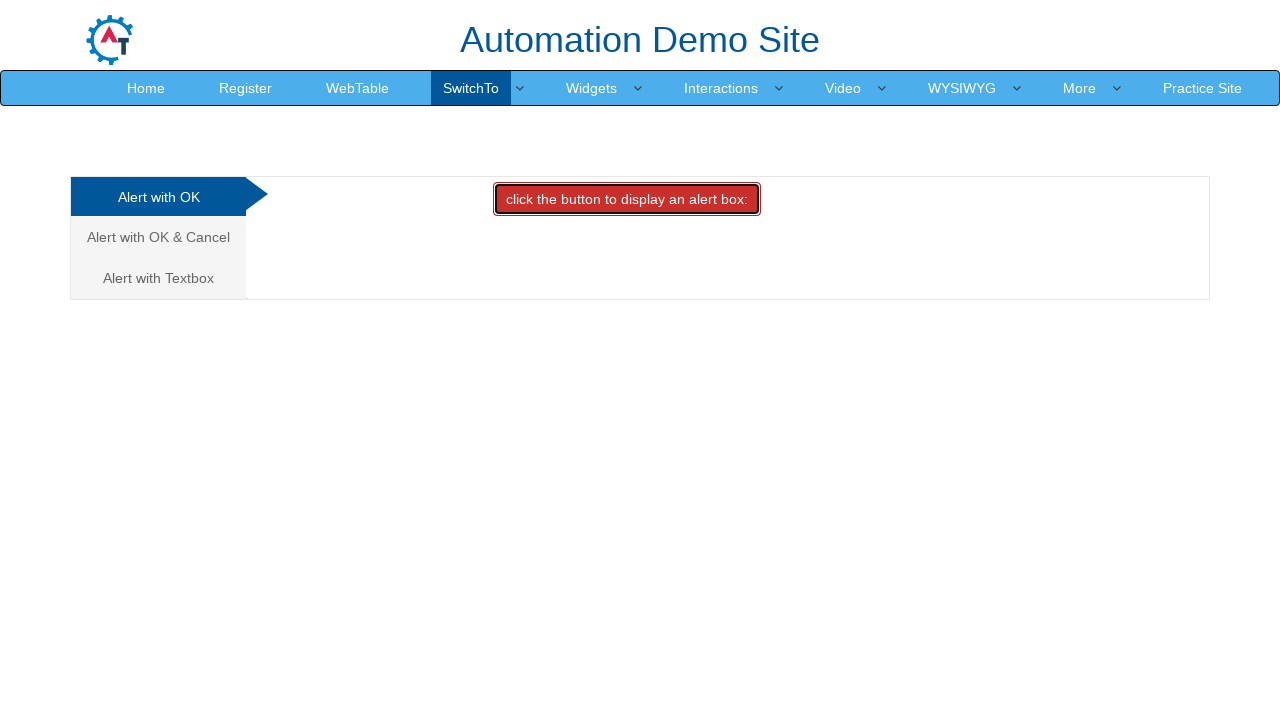